Tests a web form by filling in a text field and submitting the form, then verifying the success message

Starting URL: https://www.selenium.dev/selenium/web/web-form.html

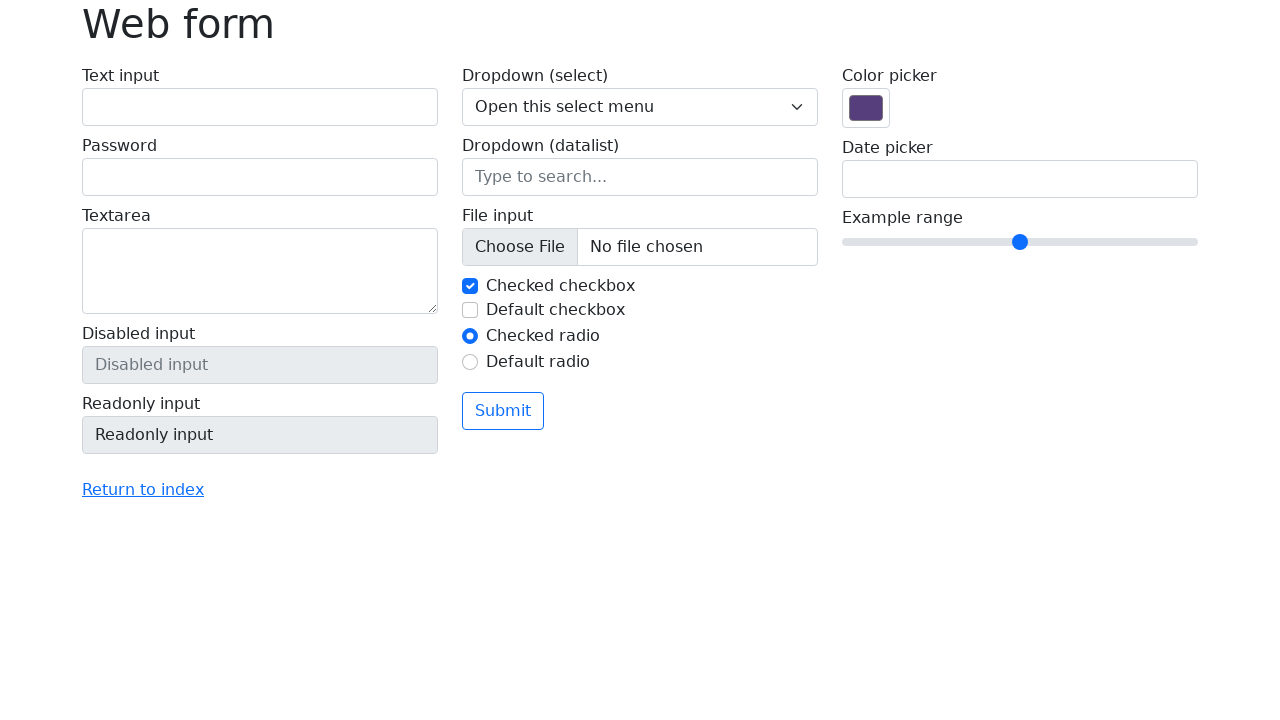

Filled text field with 'Selenium' on input[name='my-text']
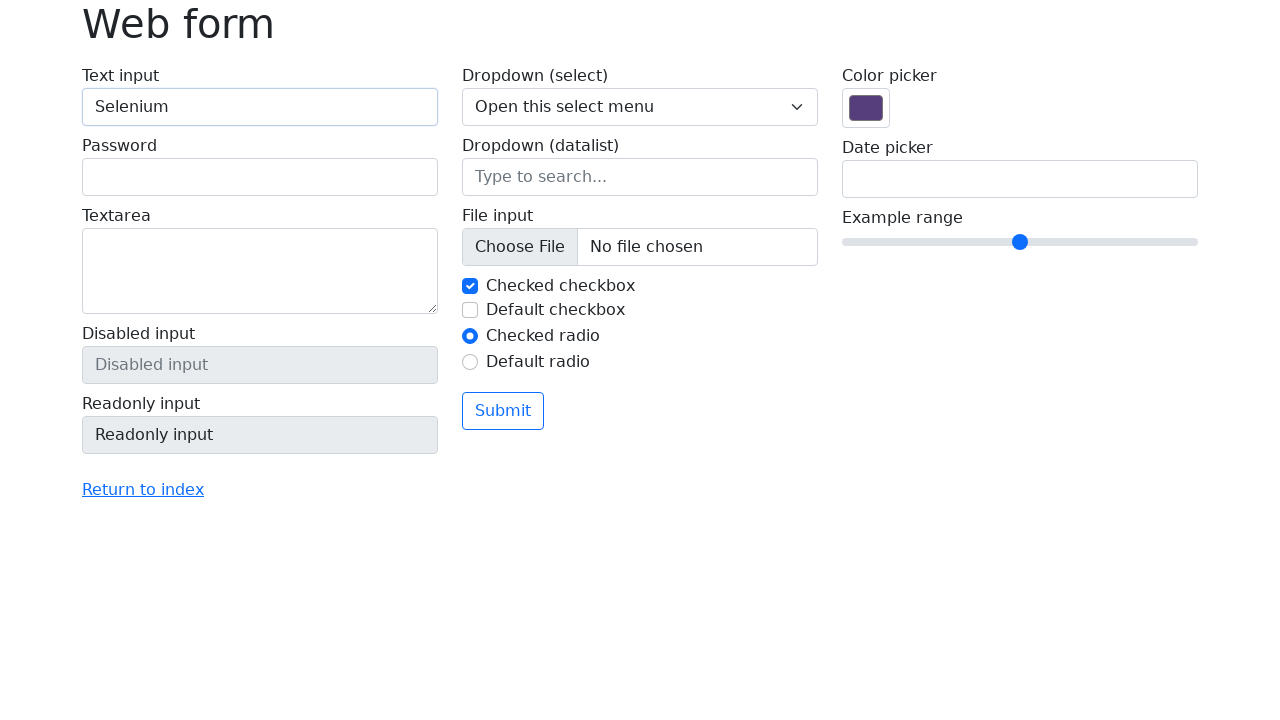

Clicked submit button at (503, 411) on button
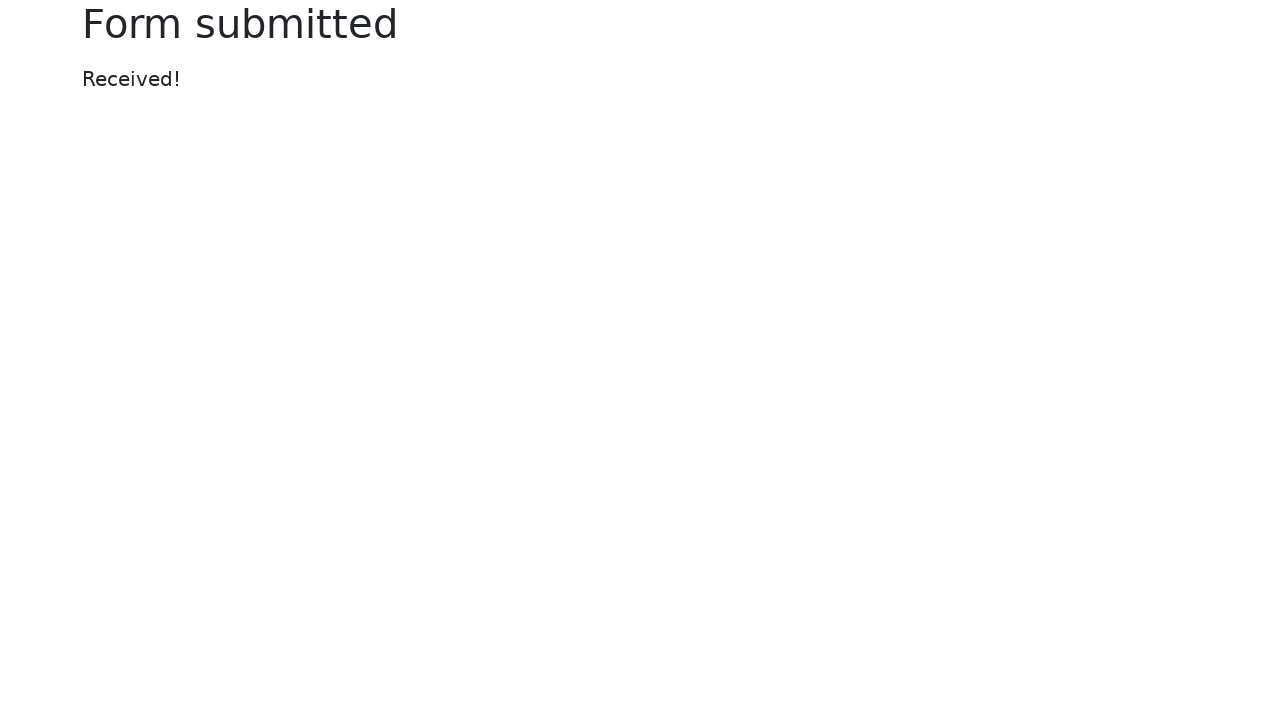

Success message element appeared
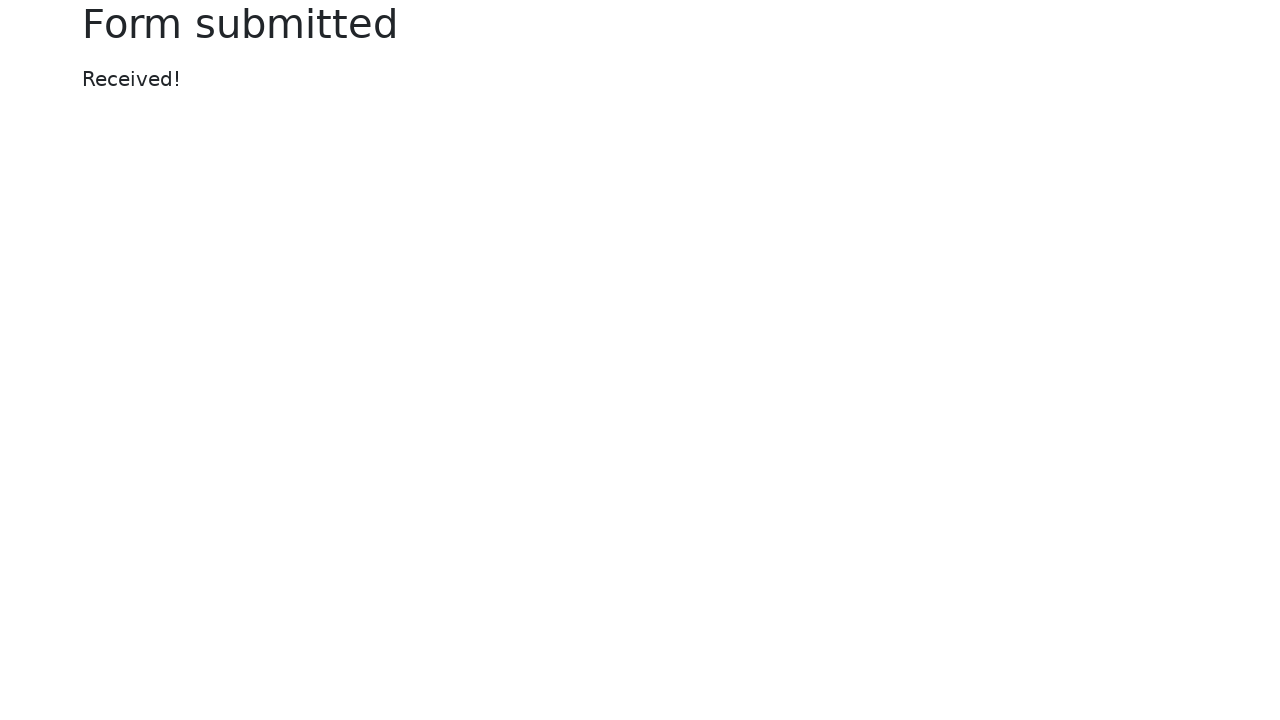

Verified success message contains 'Received!'
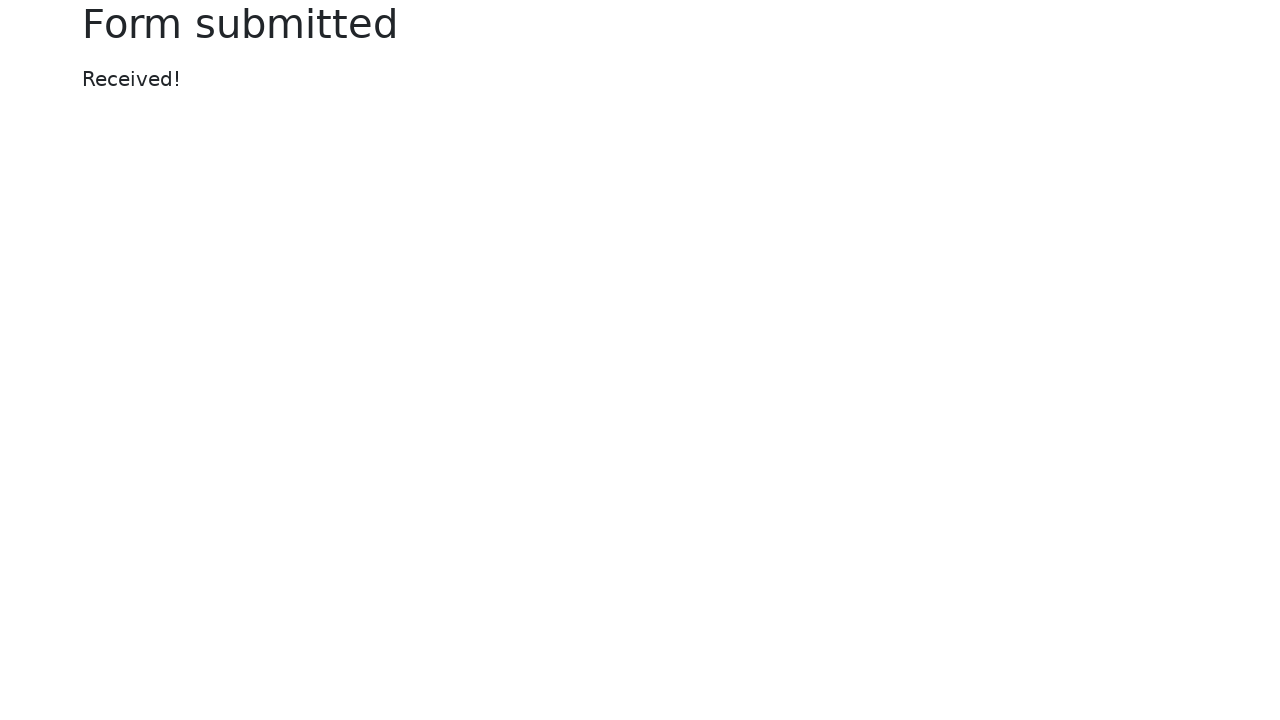

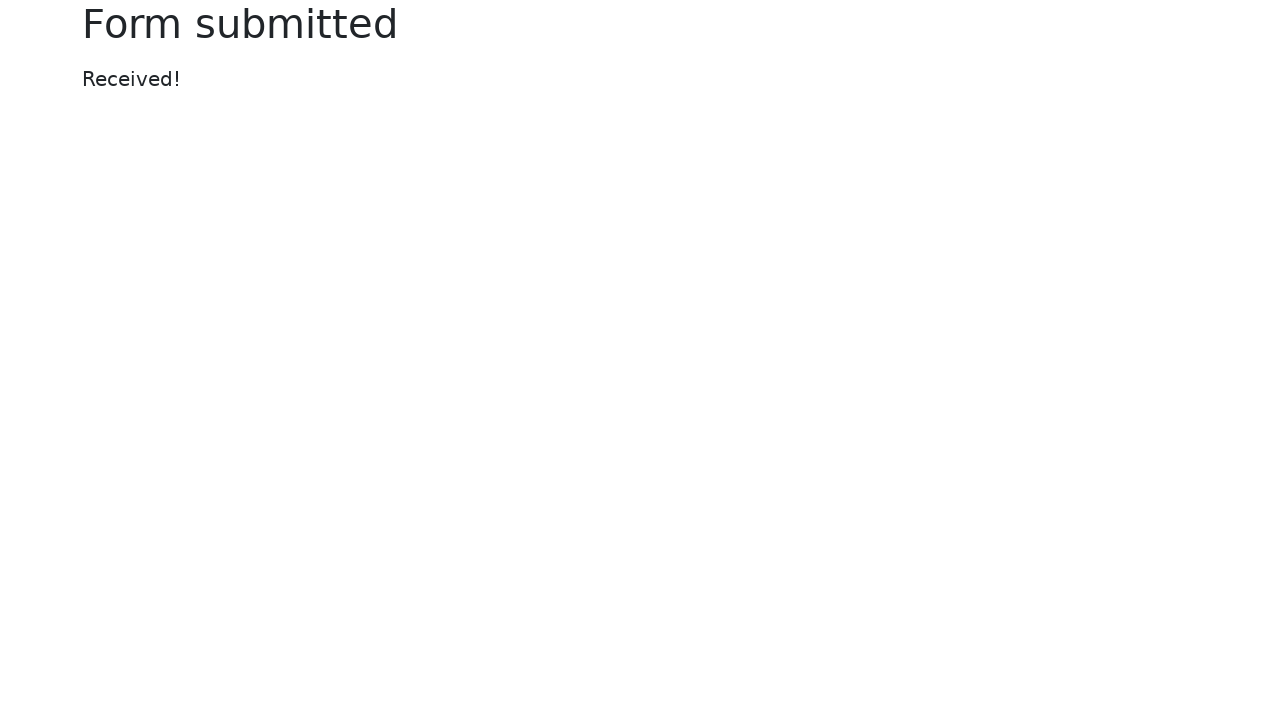